Navigates to the DemoQA homepage and clicks on the "Forms" card to verify navigation to the Forms section

Starting URL: https://demoqa.com/

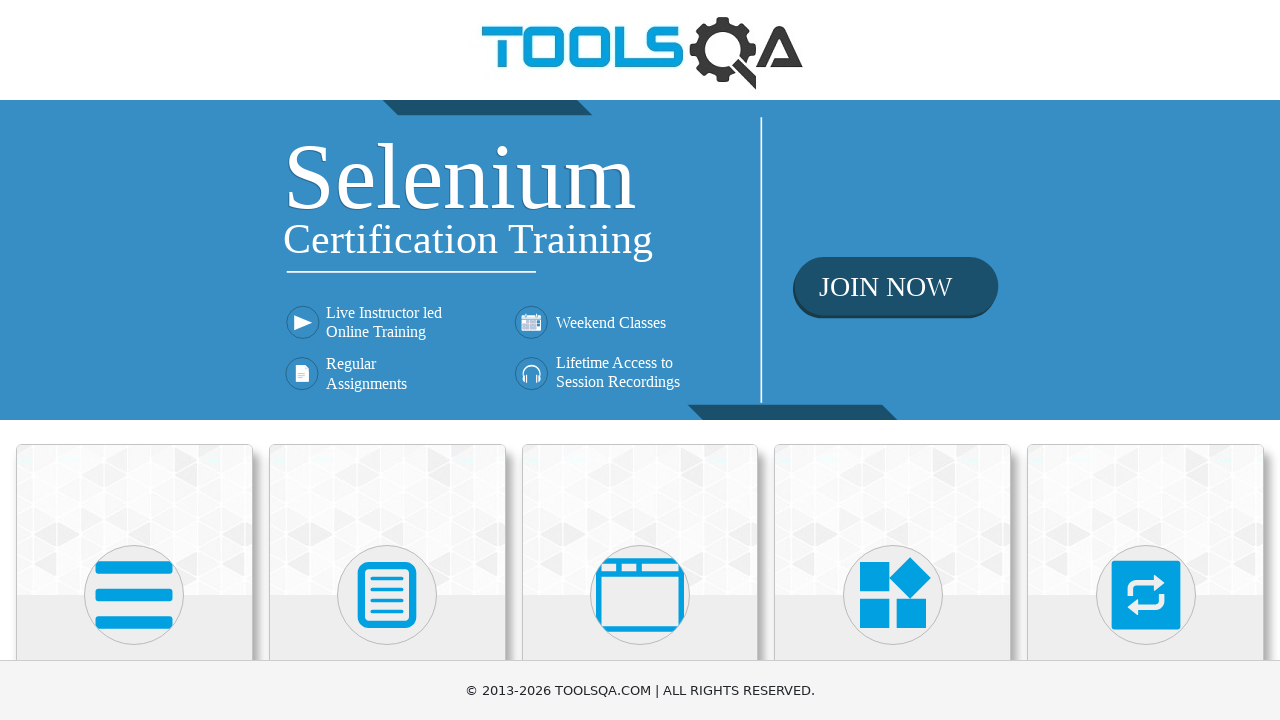

Waited for cards to load on DemoQA homepage
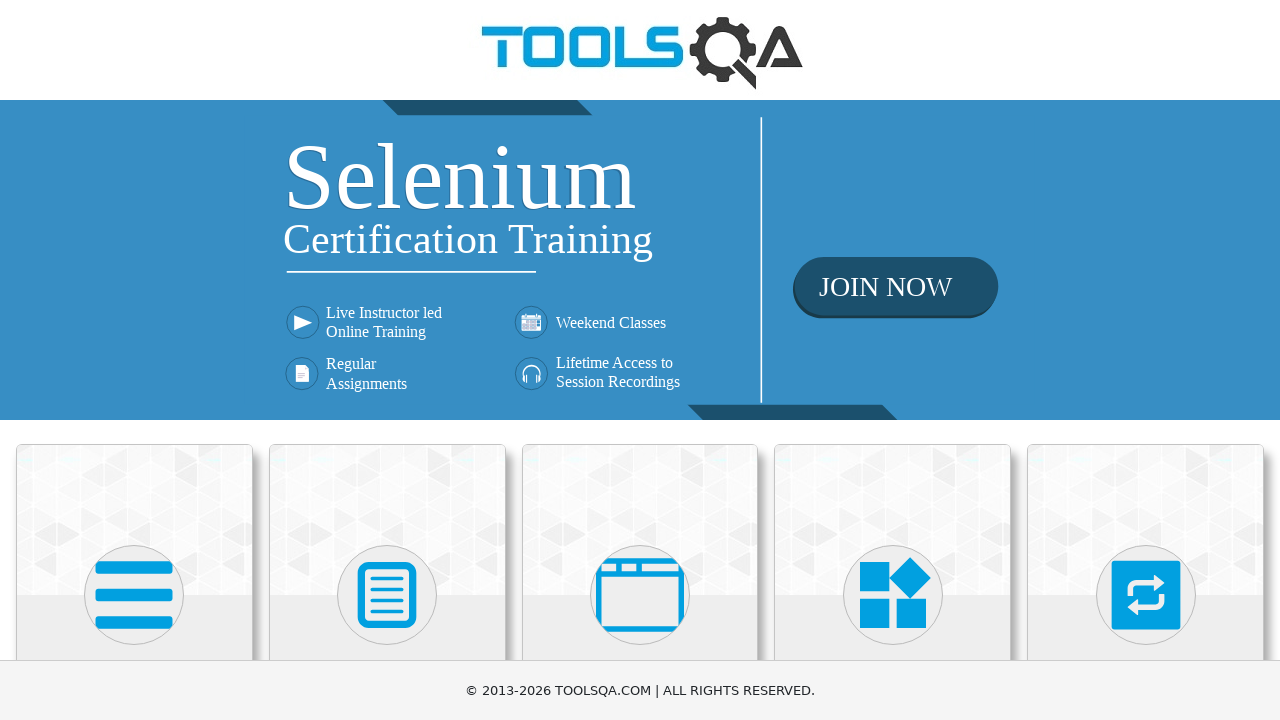

Scrolled Forms card into view
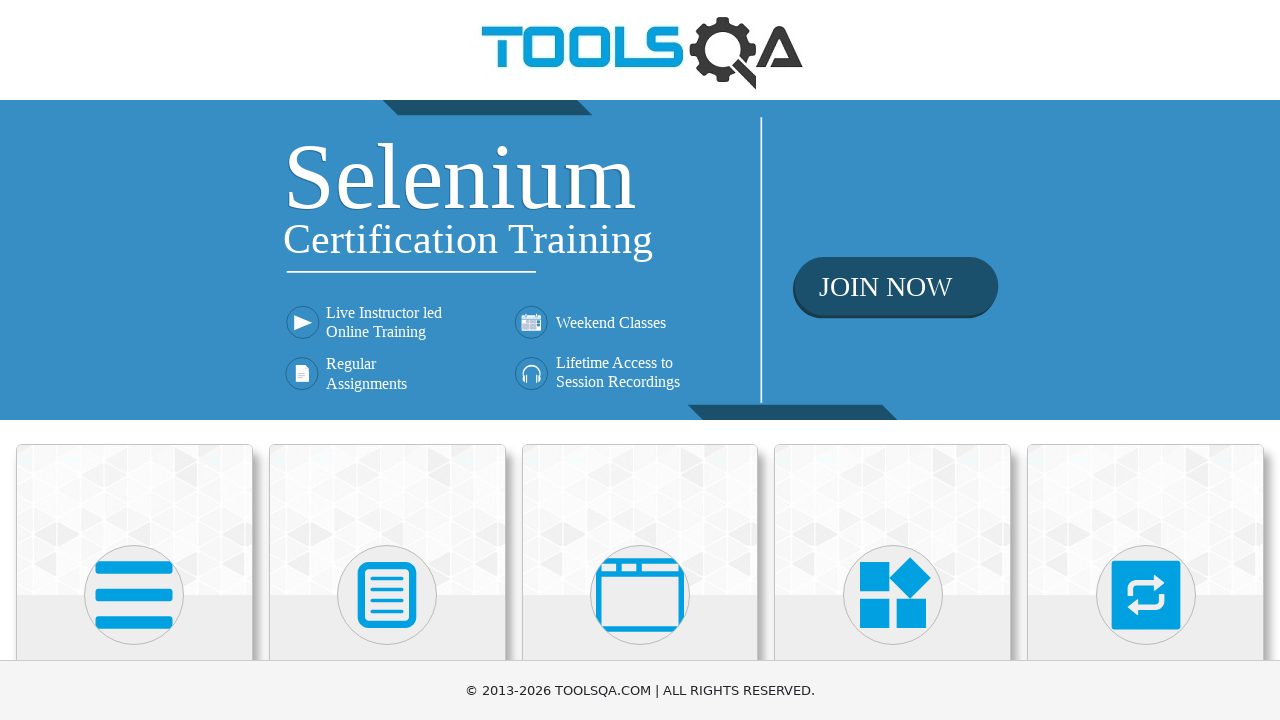

Clicked on the Forms card at (387, 360) on .card-body >> nth=1
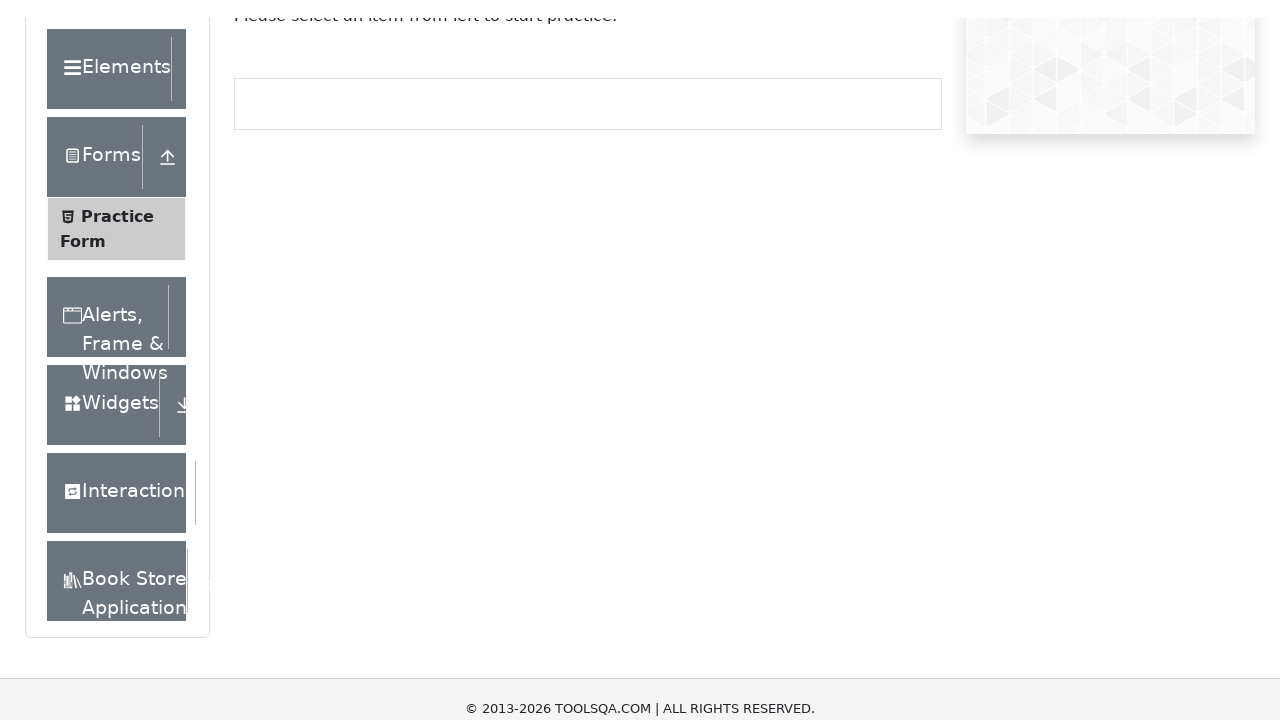

Successfully navigated to Forms page at https://demoqa.com/forms
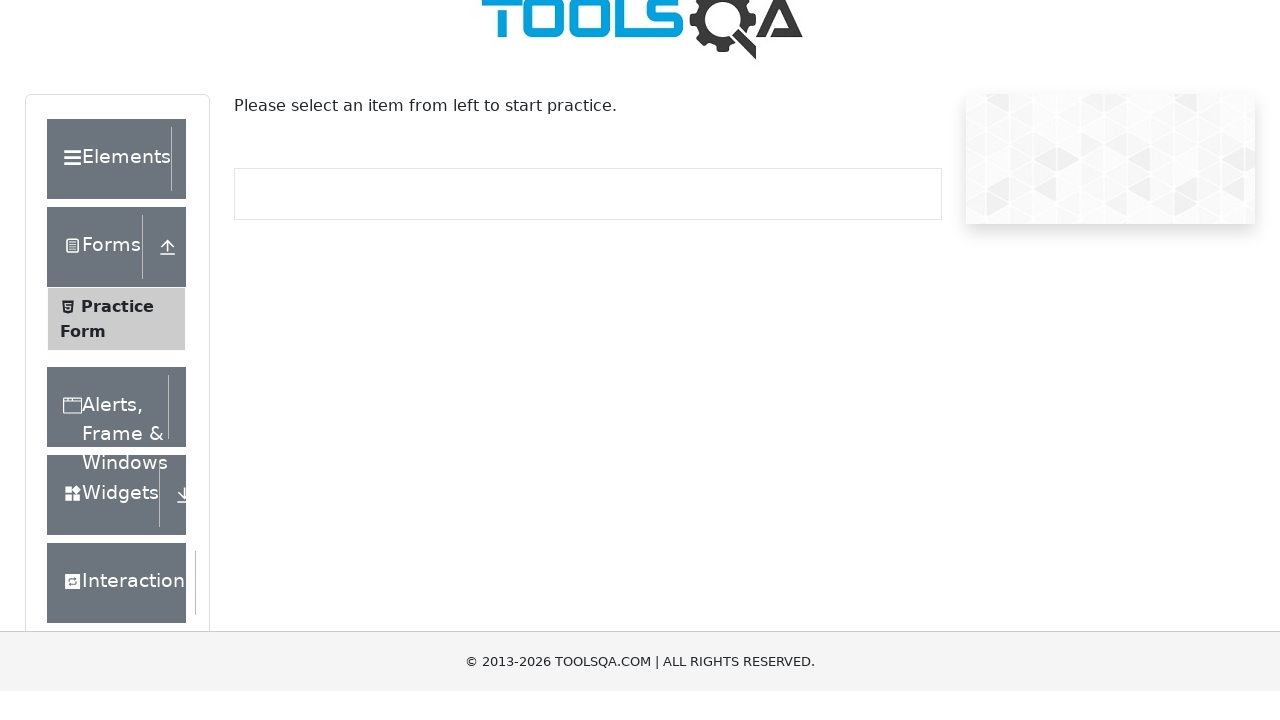

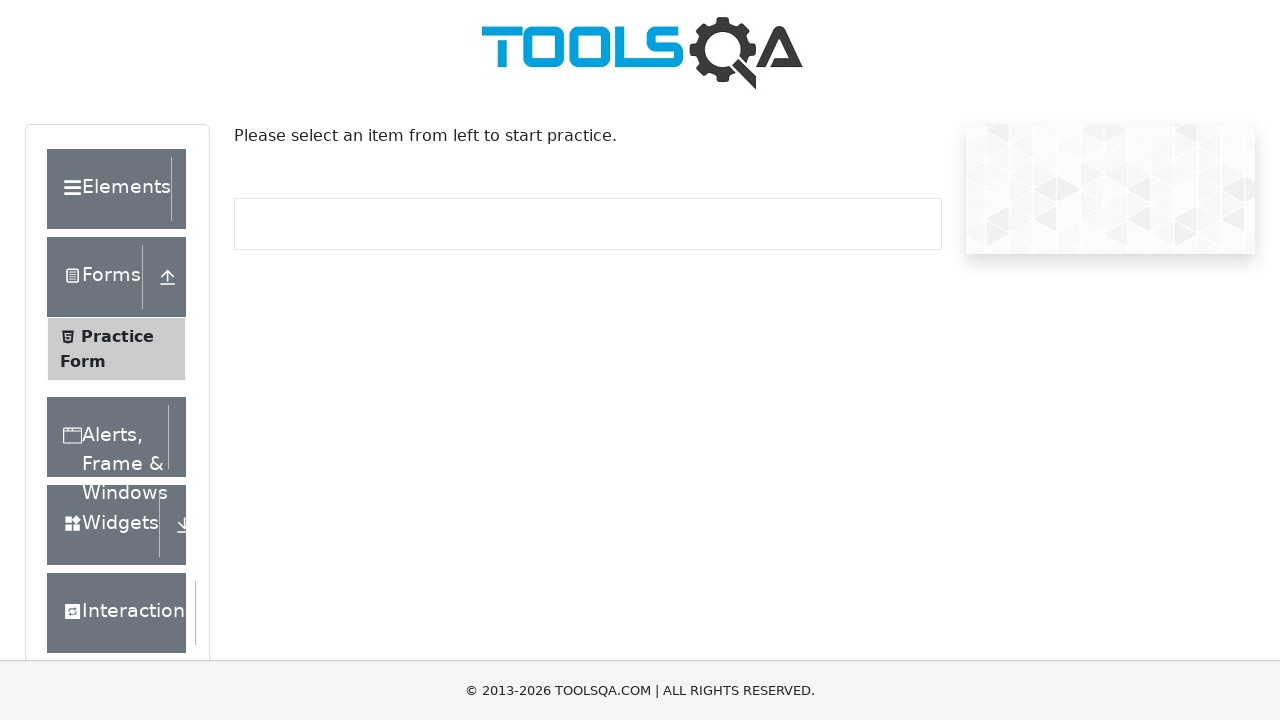